Verifies the initial page navigation was successful by checking the current URL

Starting URL: https://practise.usemango.co.uk

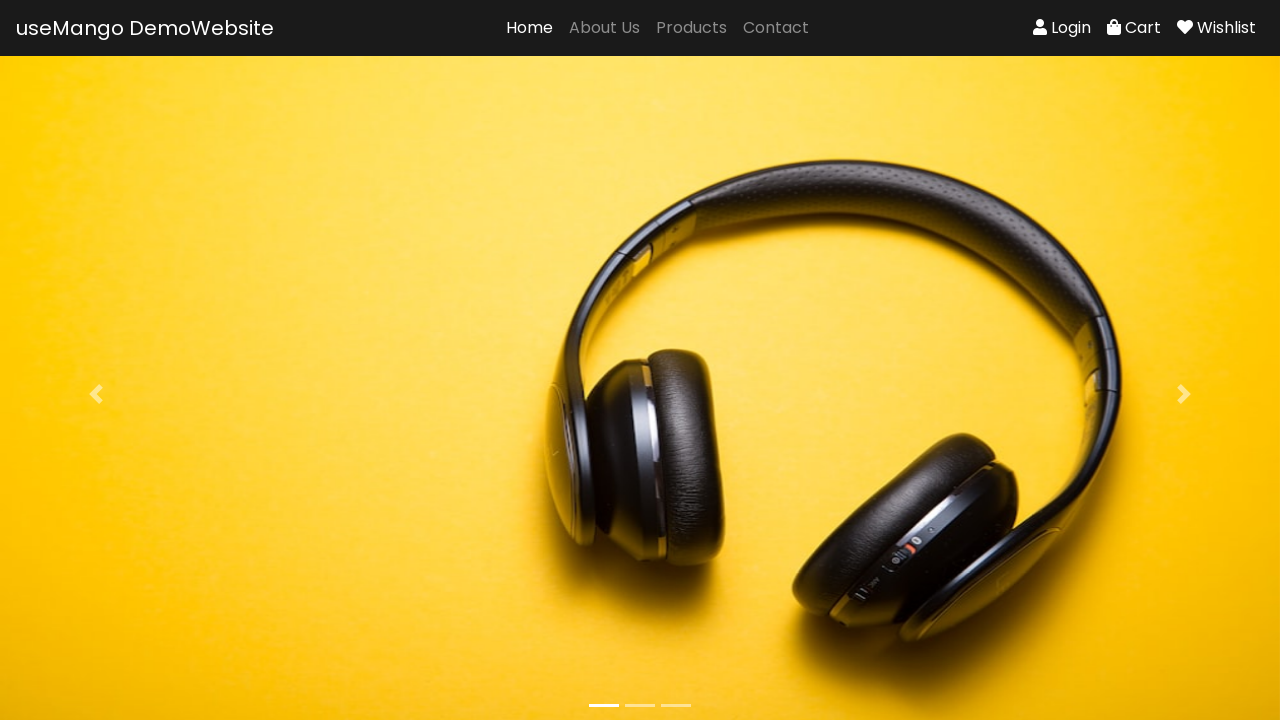

Verified initial page navigation — current URL matches expected URL (https://practise.usemango.co.uk)
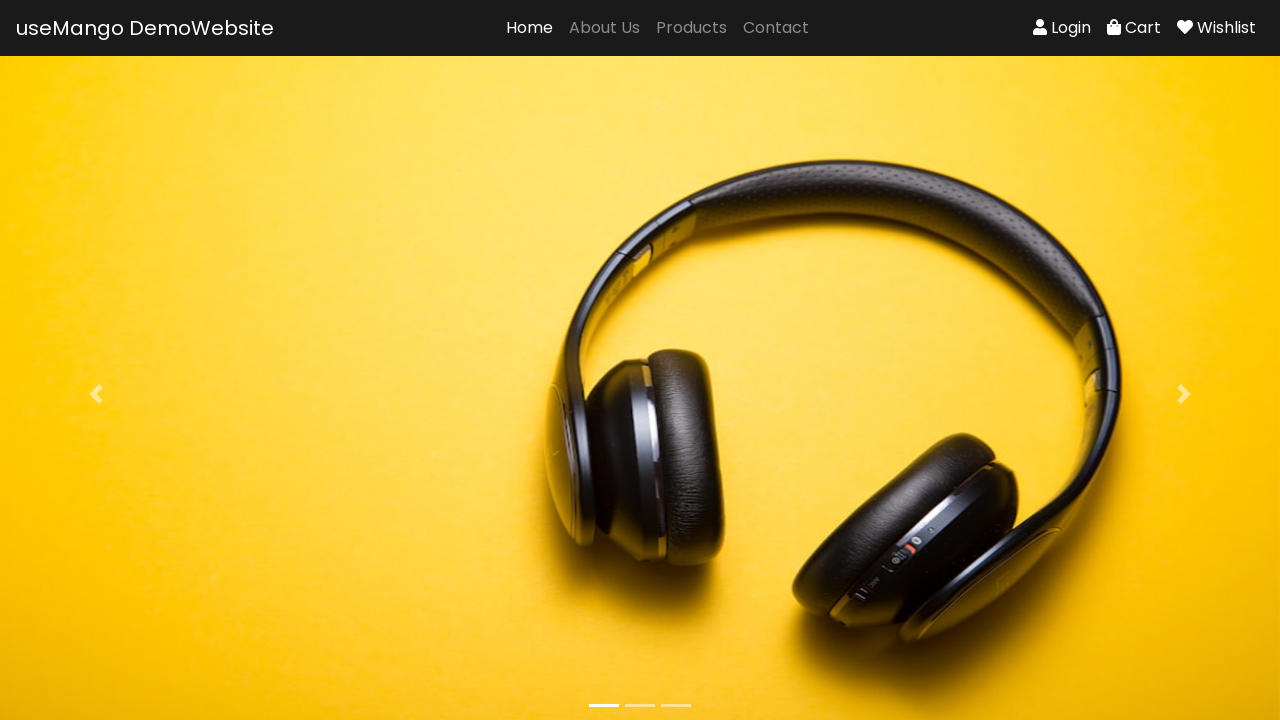

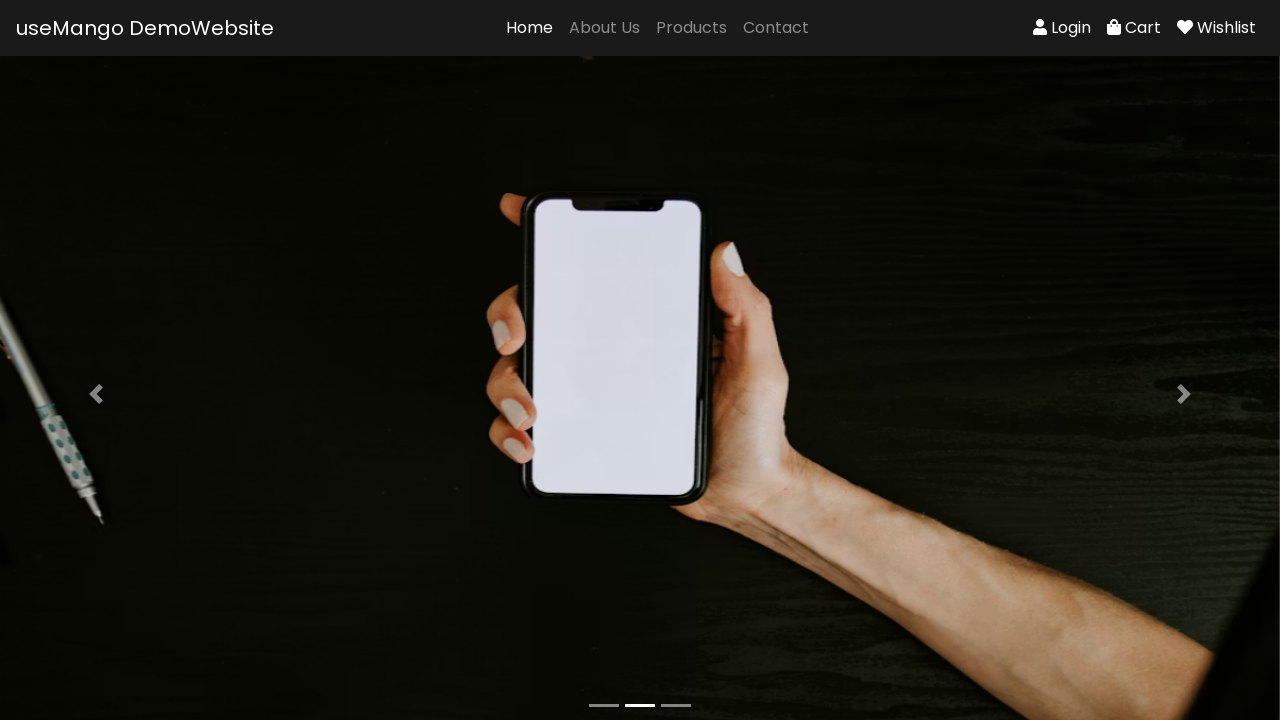